Tests clearing a single completed todo item by adding a todo, marking it complete, and using the clear completed button

Starting URL: https://todomvc.com/examples/typescript-angular/#/

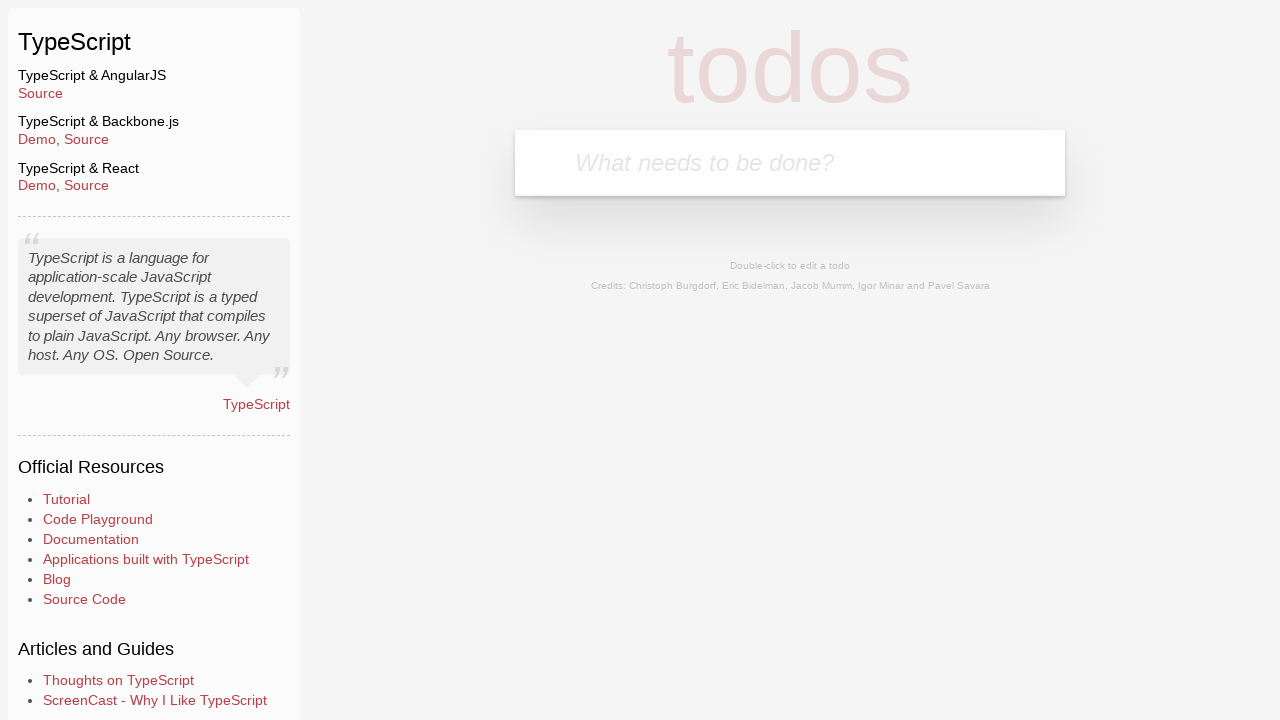

TodoMVC app loaded - new todo input visible
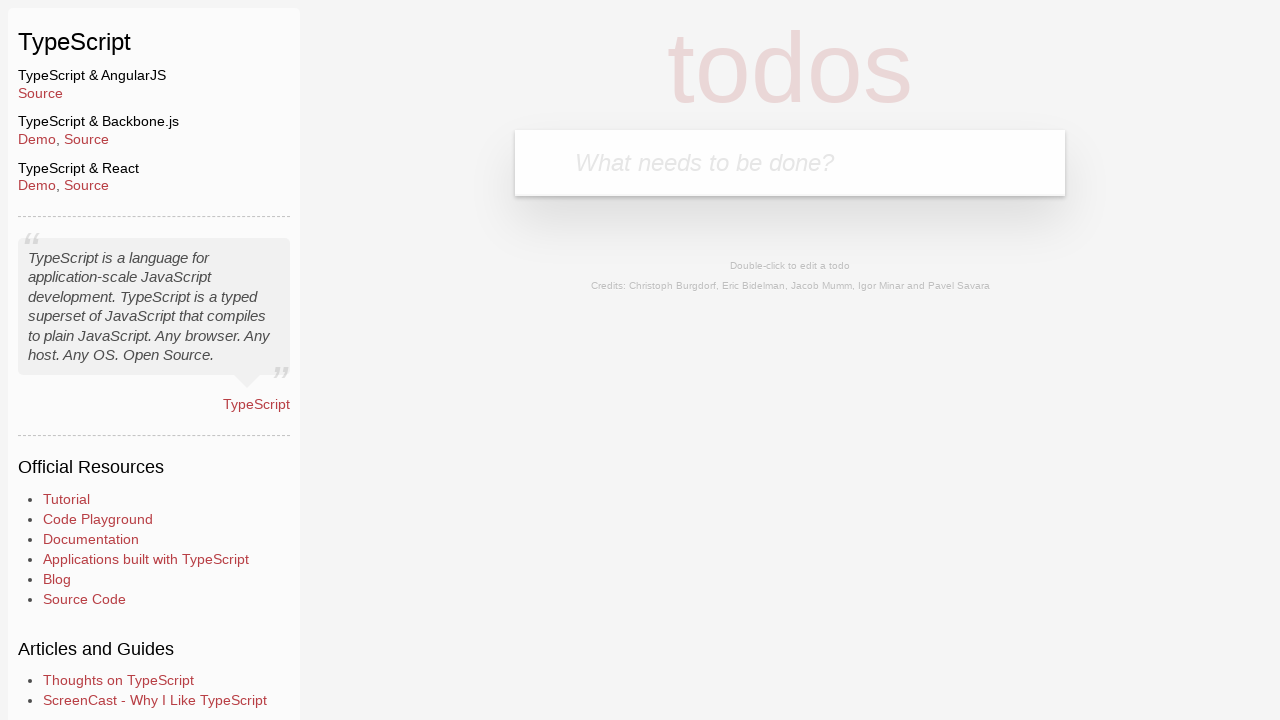

Filled new todo input with 'Example' on .new-todo
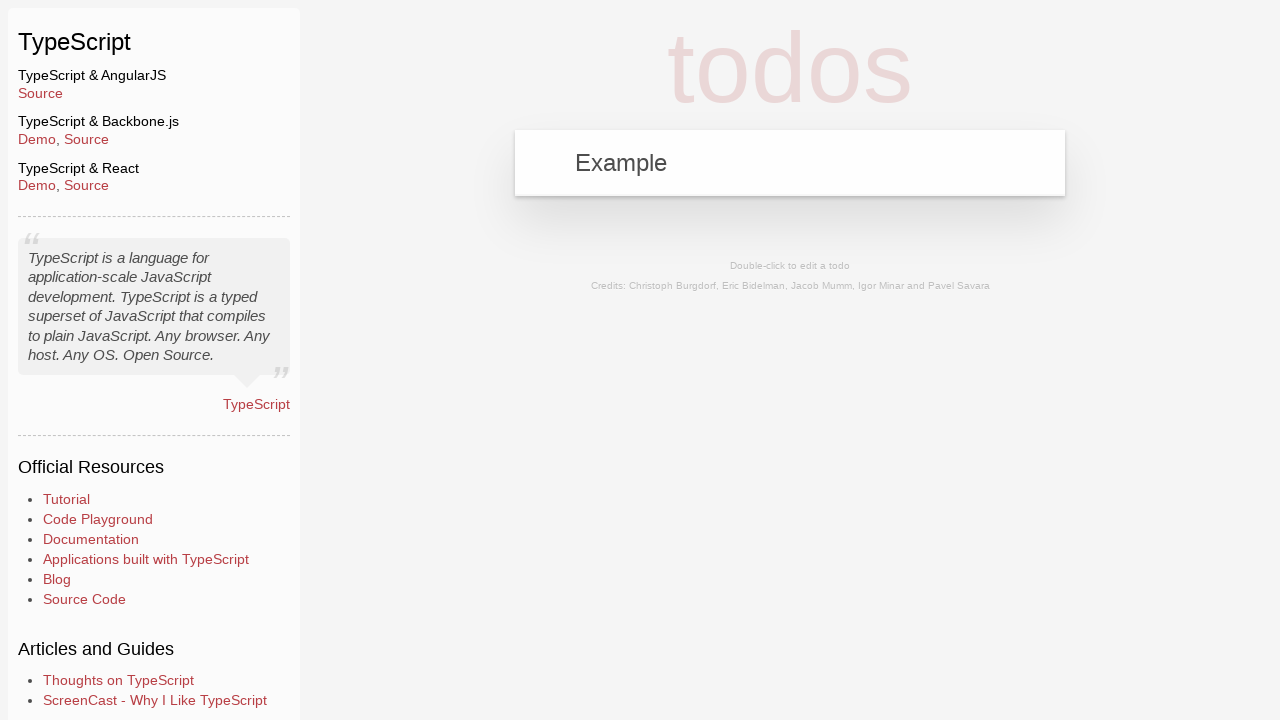

Pressed Enter to add todo item on .new-todo
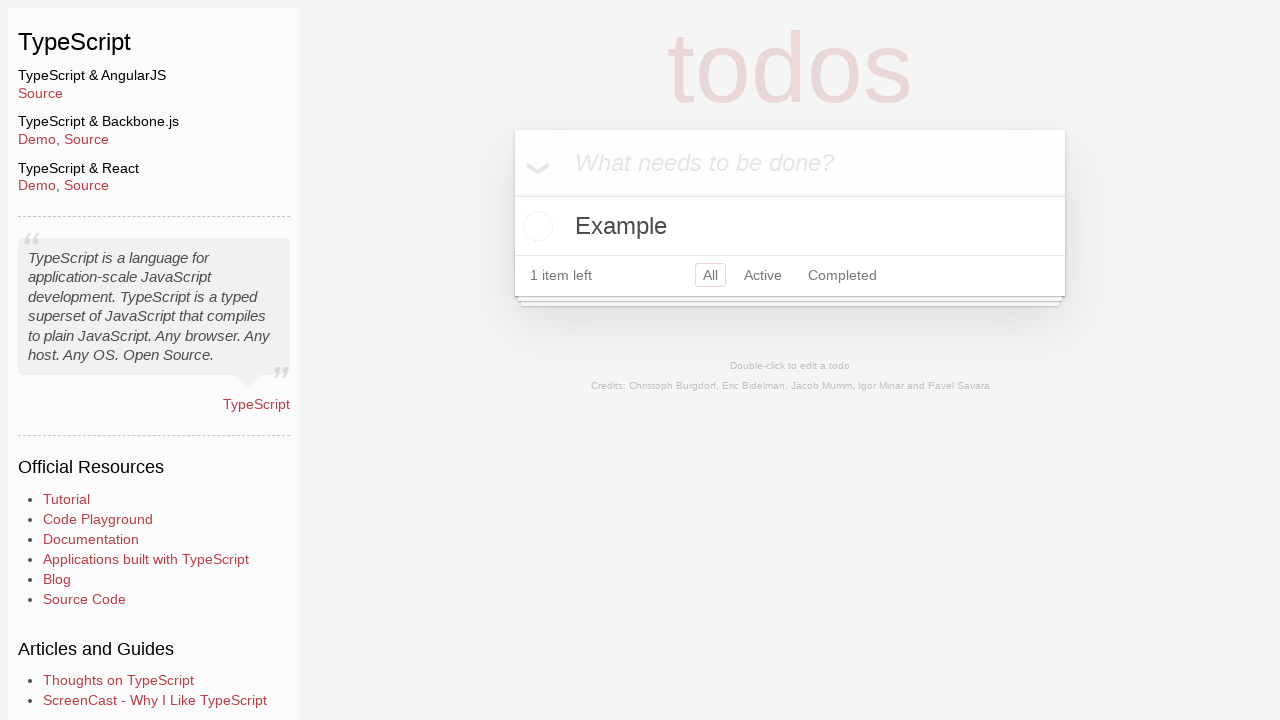

Clicked checkbox to mark 'Example' todo as completed at (535, 226) on text=Example >> xpath=../.. >> .toggle
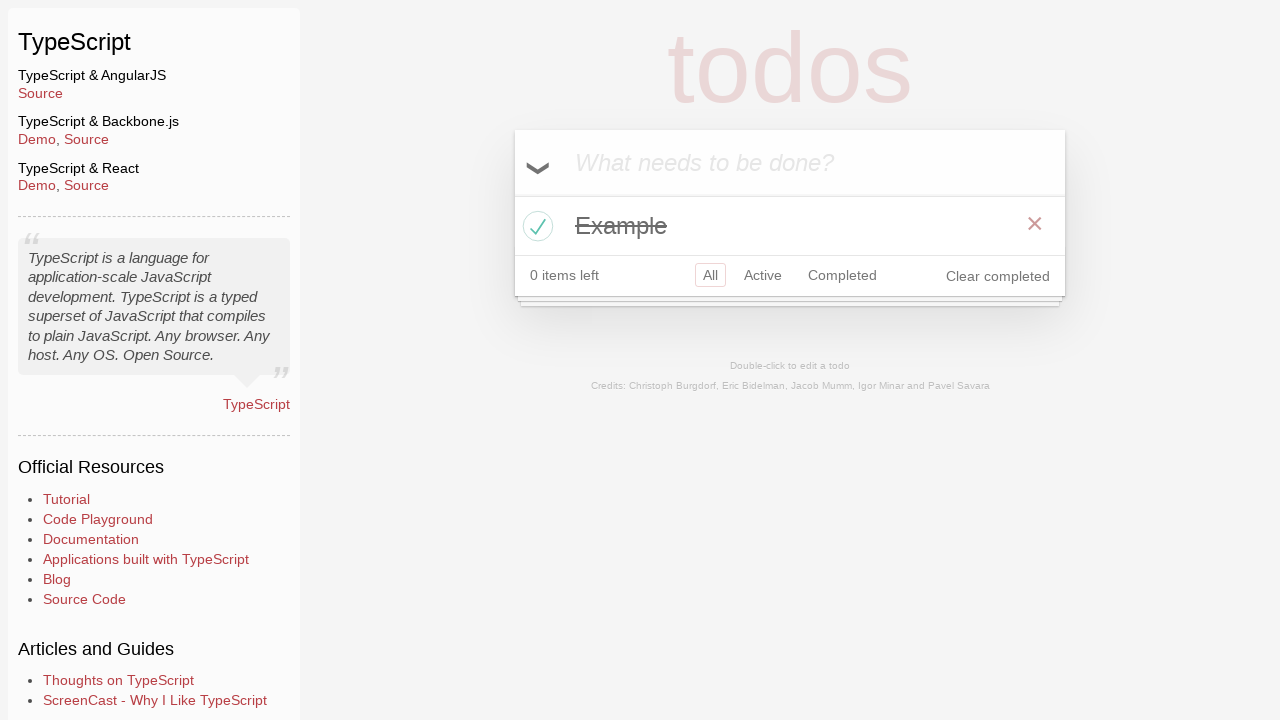

Clicked 'Clear completed' button to remove completed todo at (998, 276) on .clear-completed
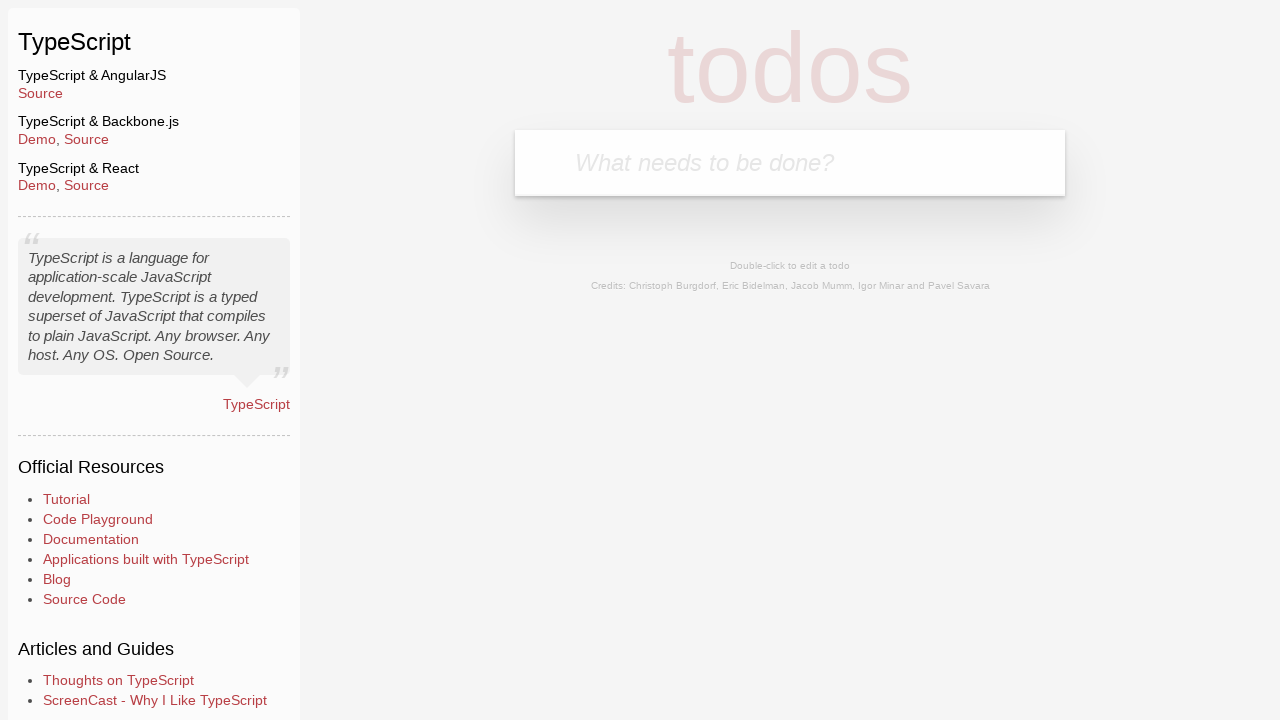

Verified todo list is empty - completed todo successfully cleared
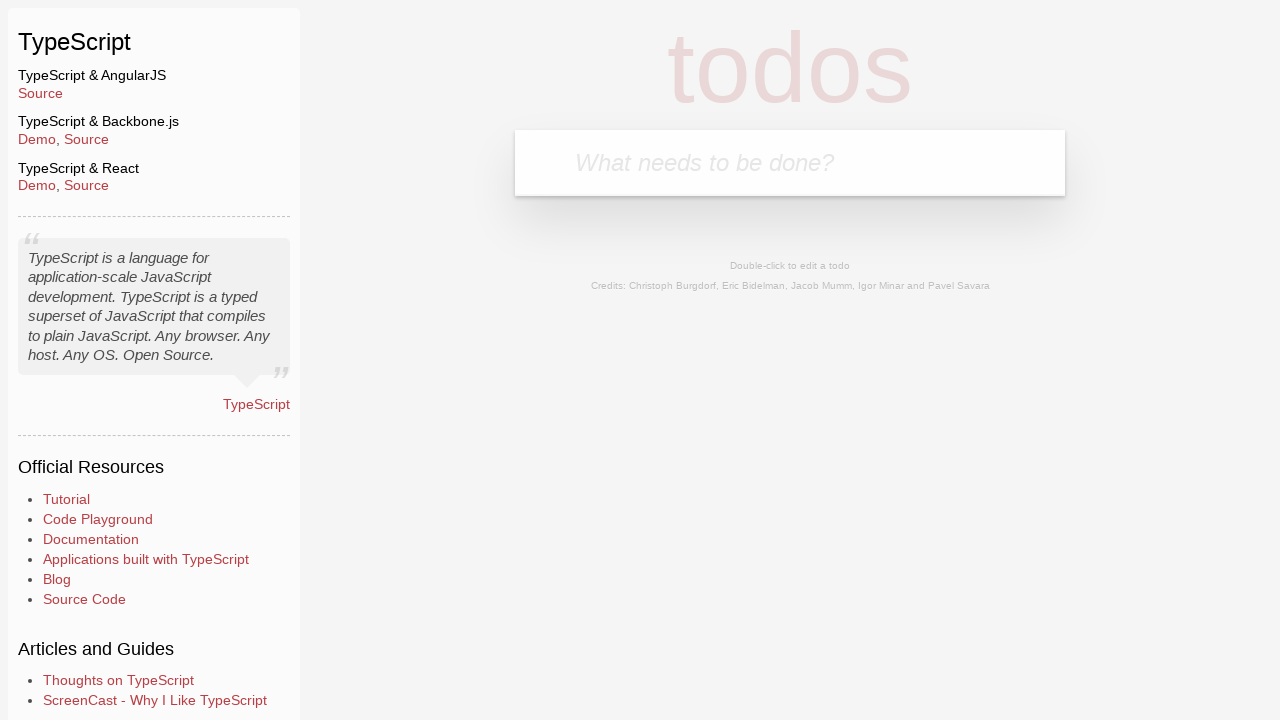

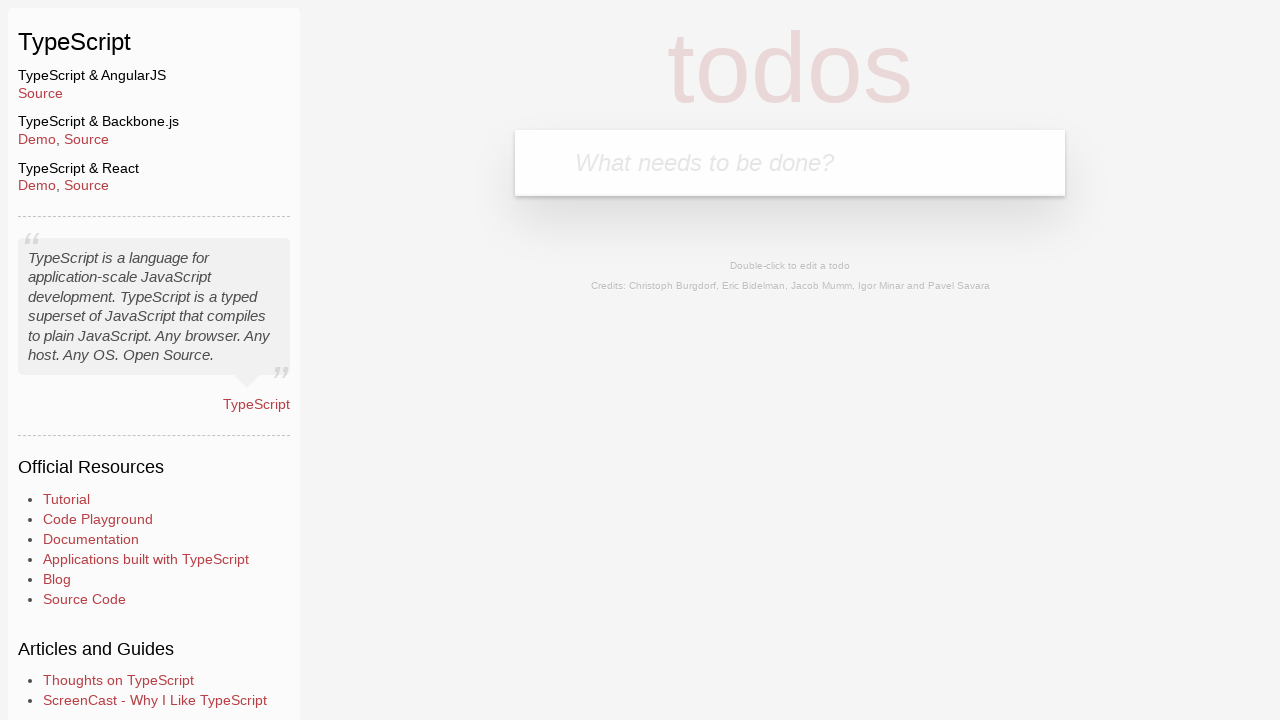